Tests JavaScript alert handling including accepting a simple alert, dismissing a confirm alert, and entering text in a prompt alert before accepting it.

Starting URL: https://testing.qaautomationlabs.com/javaScript-alert.php

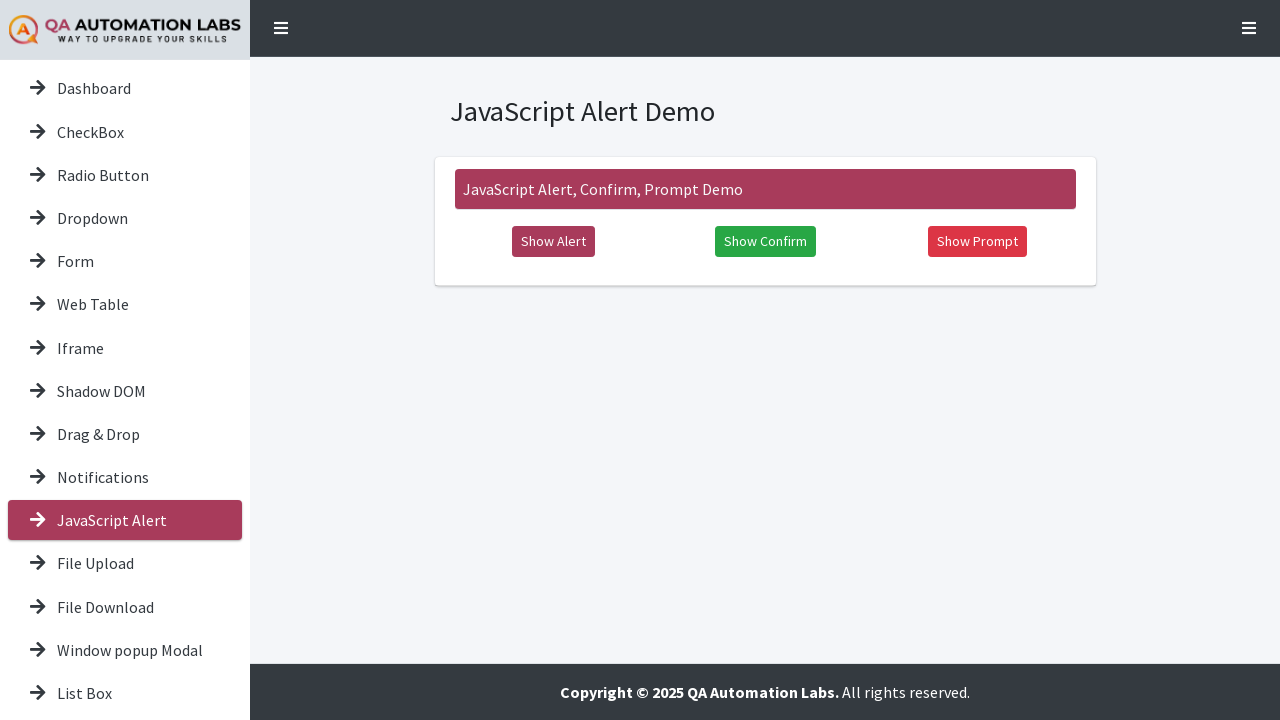

Clicked first button to trigger simple alert at (553, 242) on div.card-tools .row .col-4 .btn >> nth=0
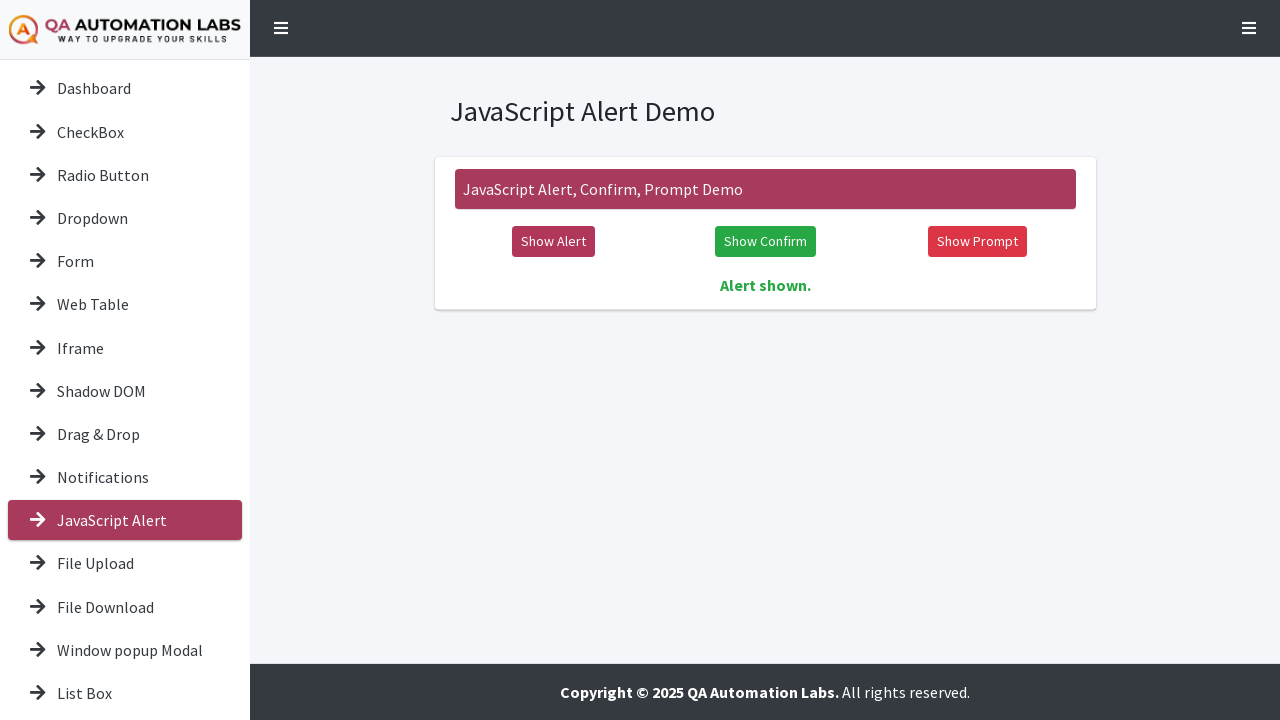

Waited 1000ms after simple alert
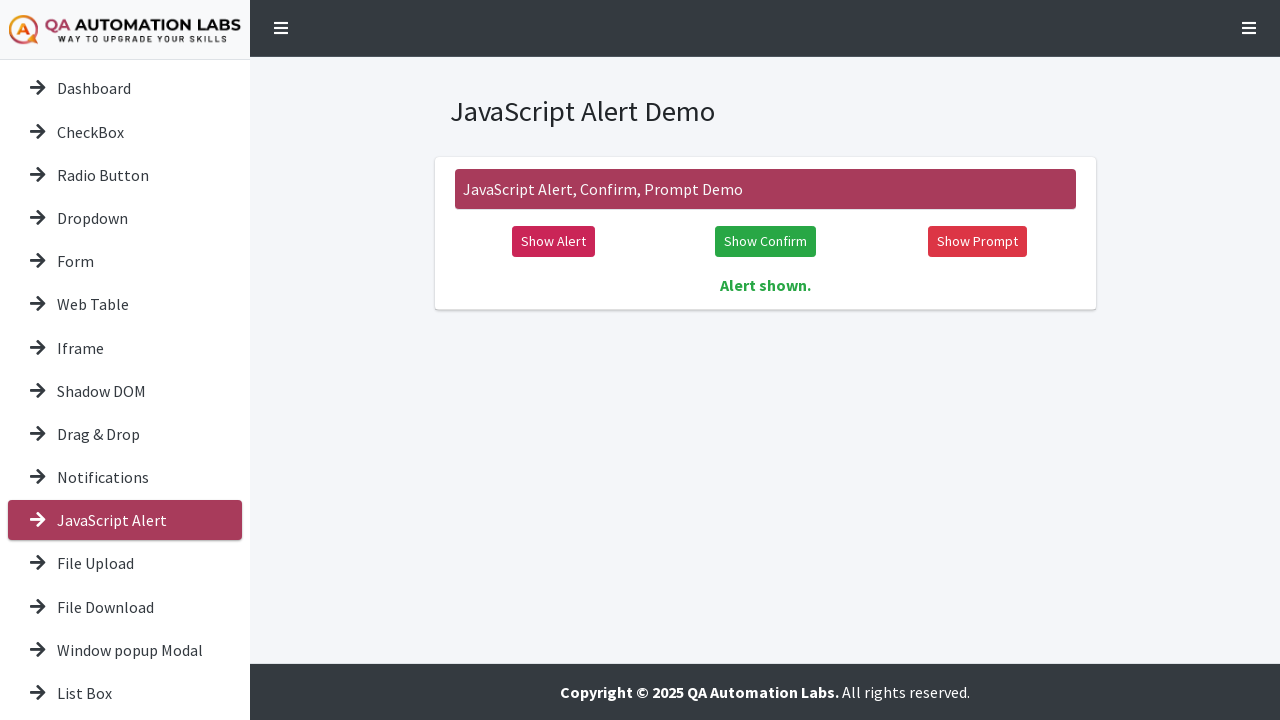

Clicked second button to trigger confirm alert at (765, 242) on div.card-tools .row .col-4 .btn >> nth=1
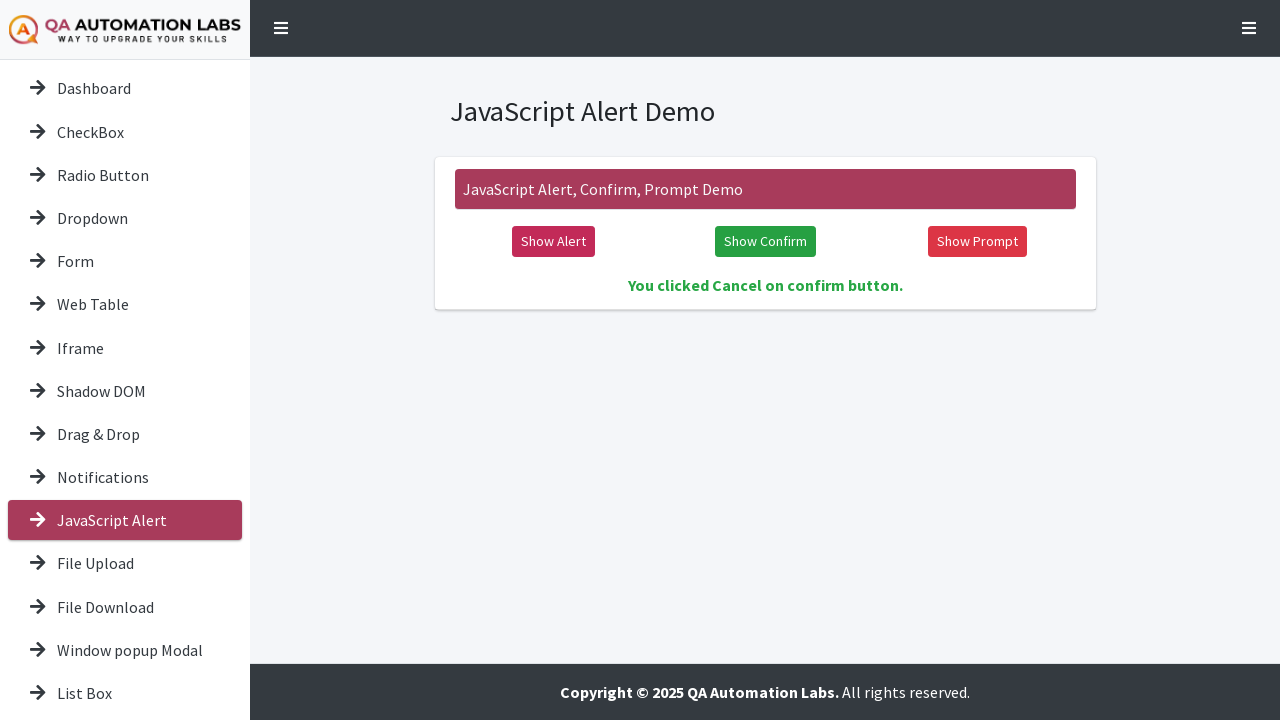

Waited 1000ms after confirm alert
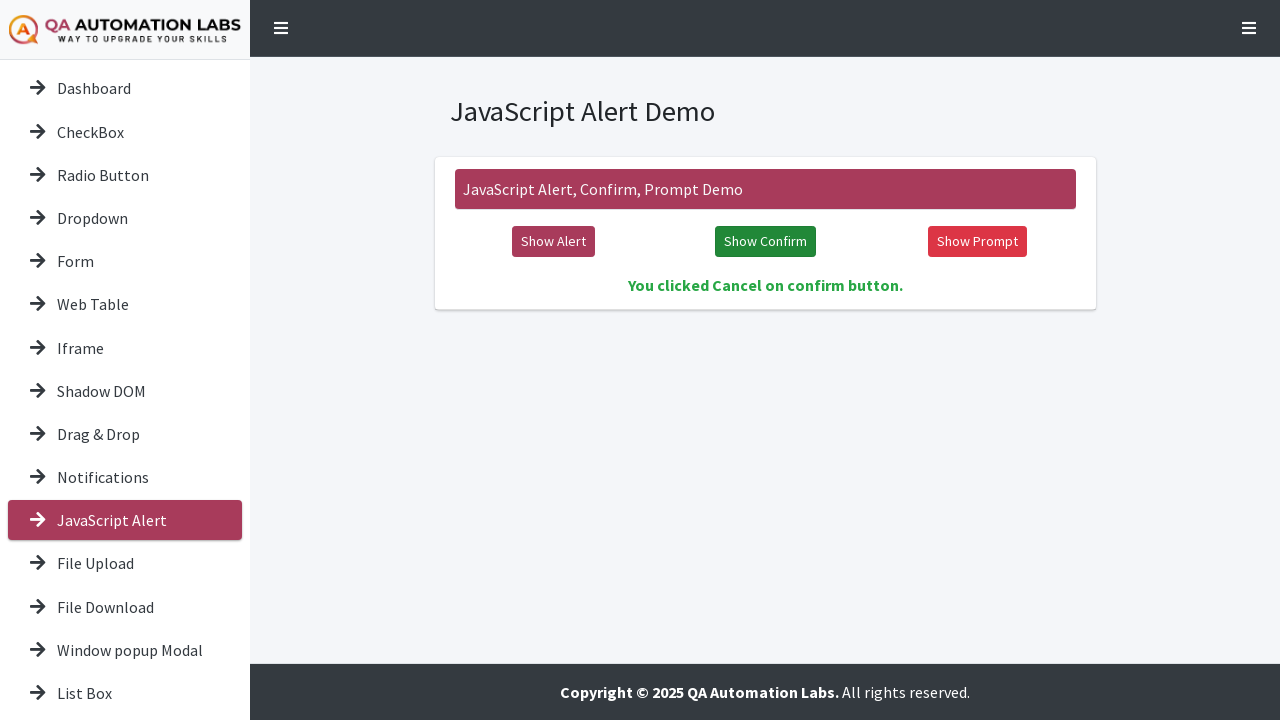

Clicked third button to trigger prompt alert at (977, 242) on div.card-tools .row .col-4 .btn >> nth=2
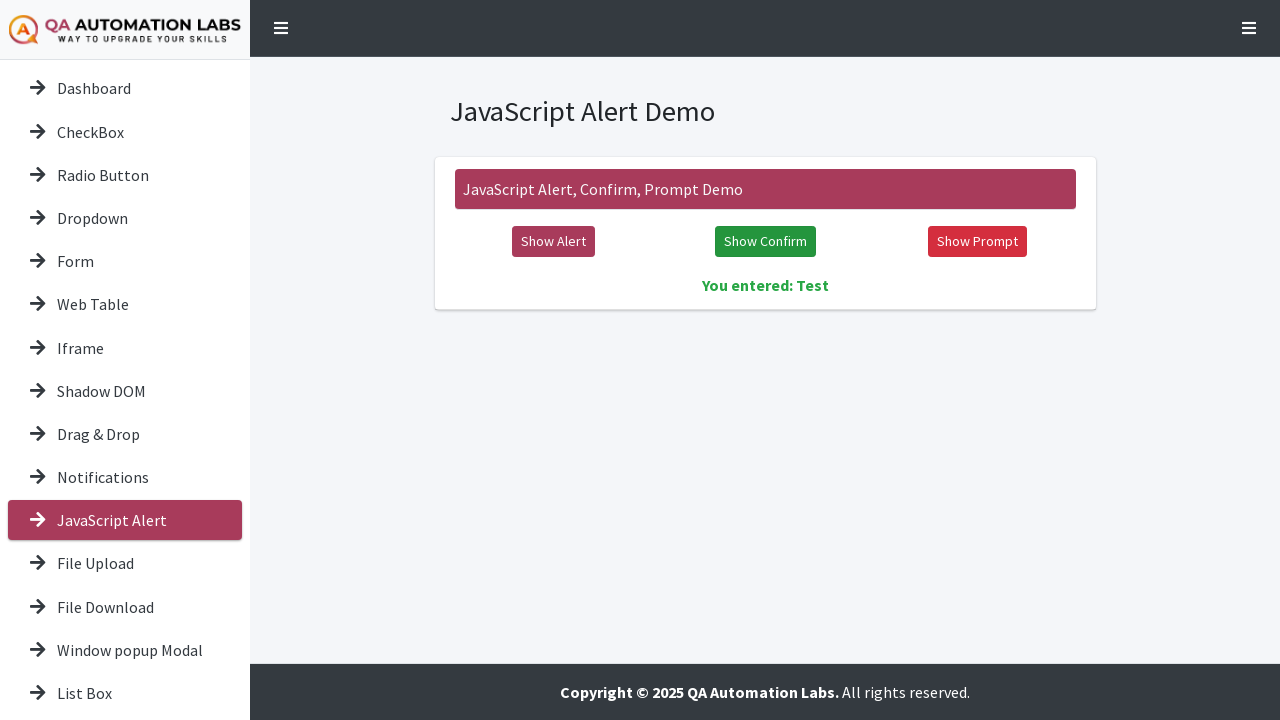

Waited 1000ms after prompt alert
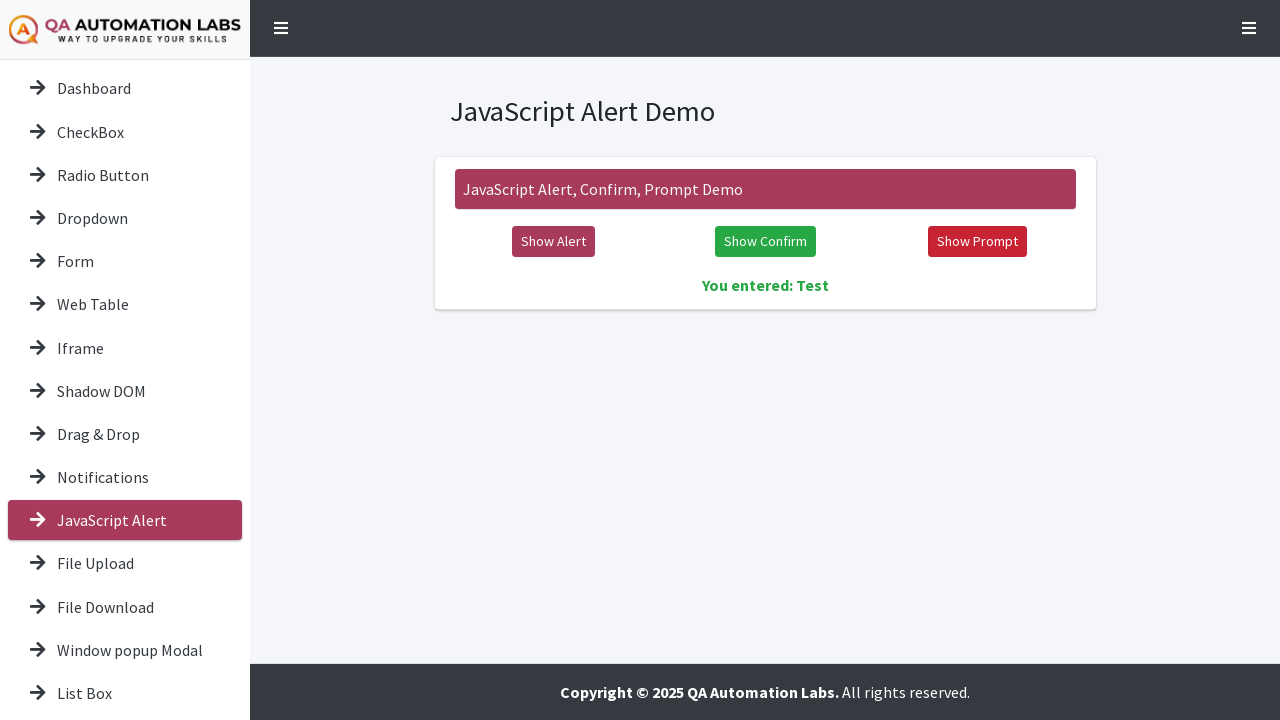

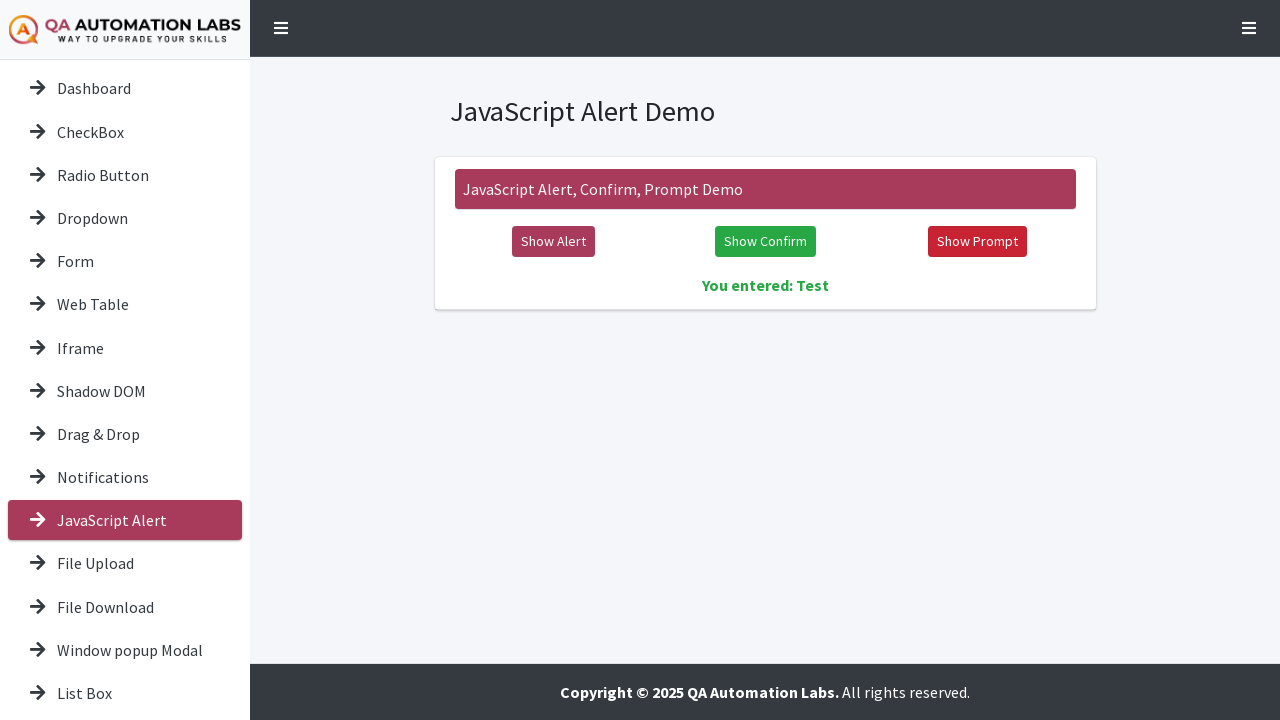